Tests the show/hide functionality of a text input field by clicking hide button, entering text in the hidden field using JavaScript, then clicking show button to reveal it

Starting URL: https://rahulshettyacademy.com/AutomationPractice/

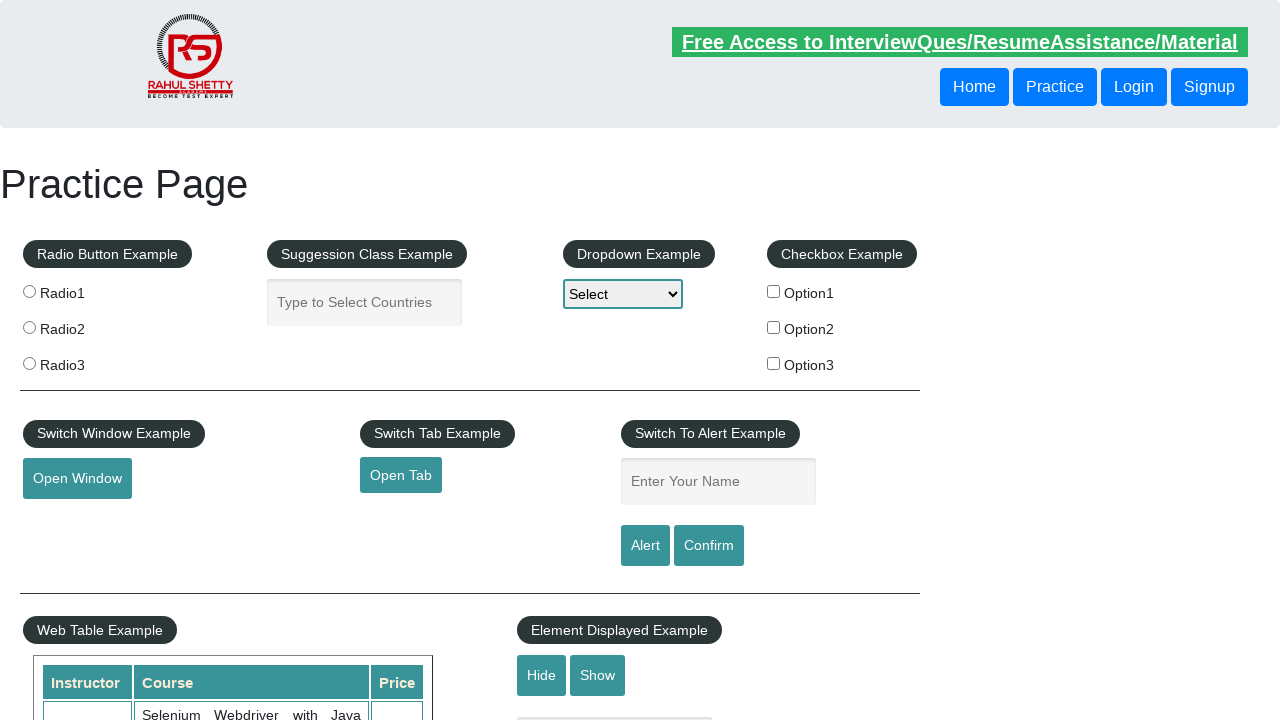

Scrolled to Element Displayed Example section
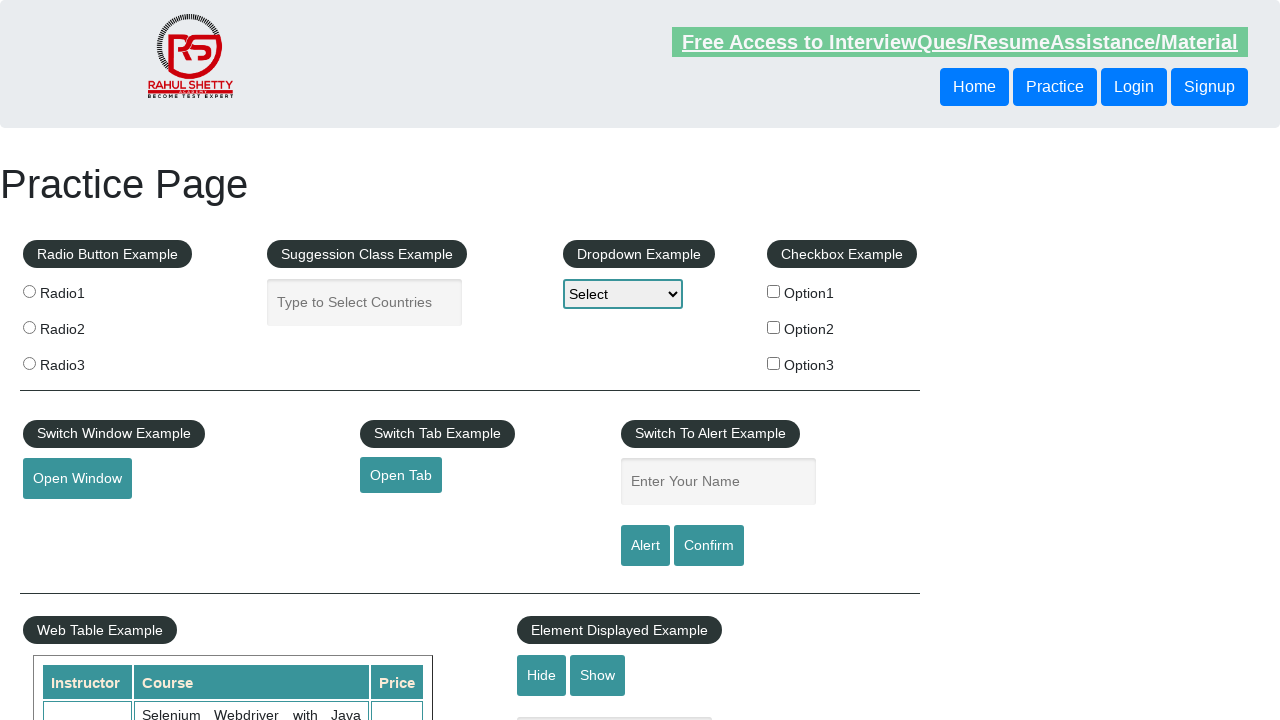

Clicked hide button to hide textbox at (542, 675) on #hide-textbox
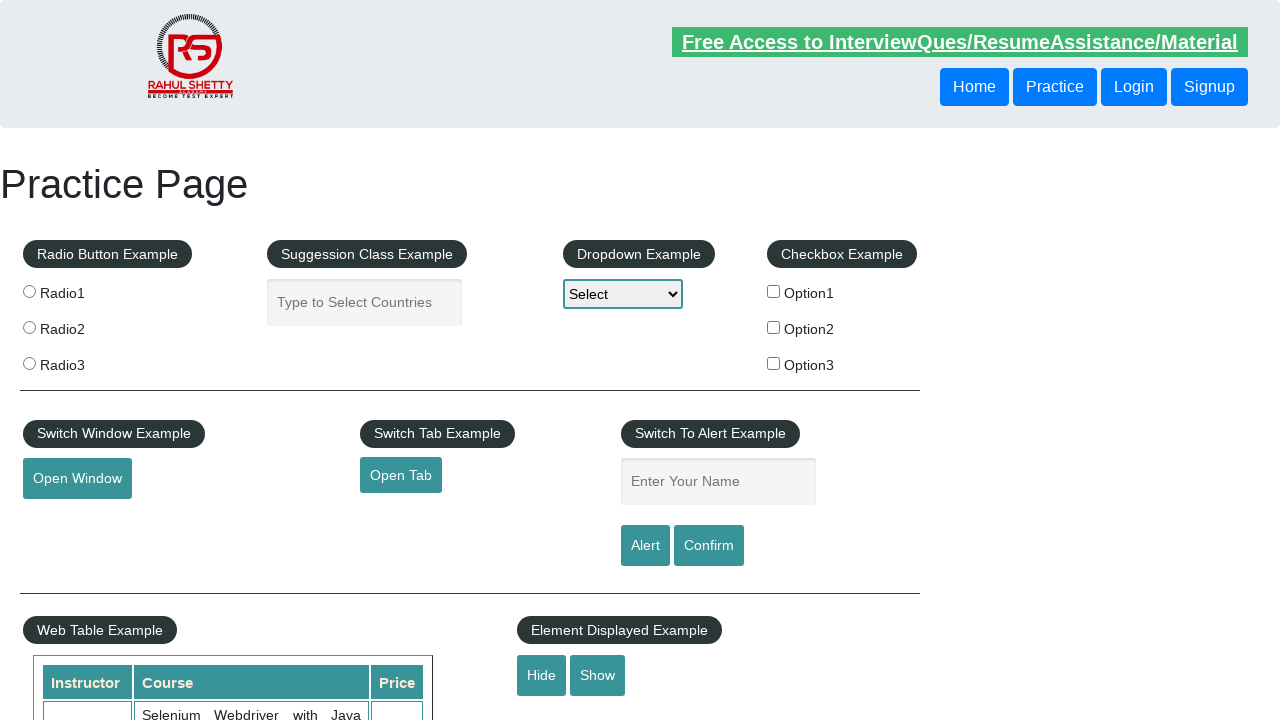

Set value 'Hello Manoj' in hidden textbox using JavaScript
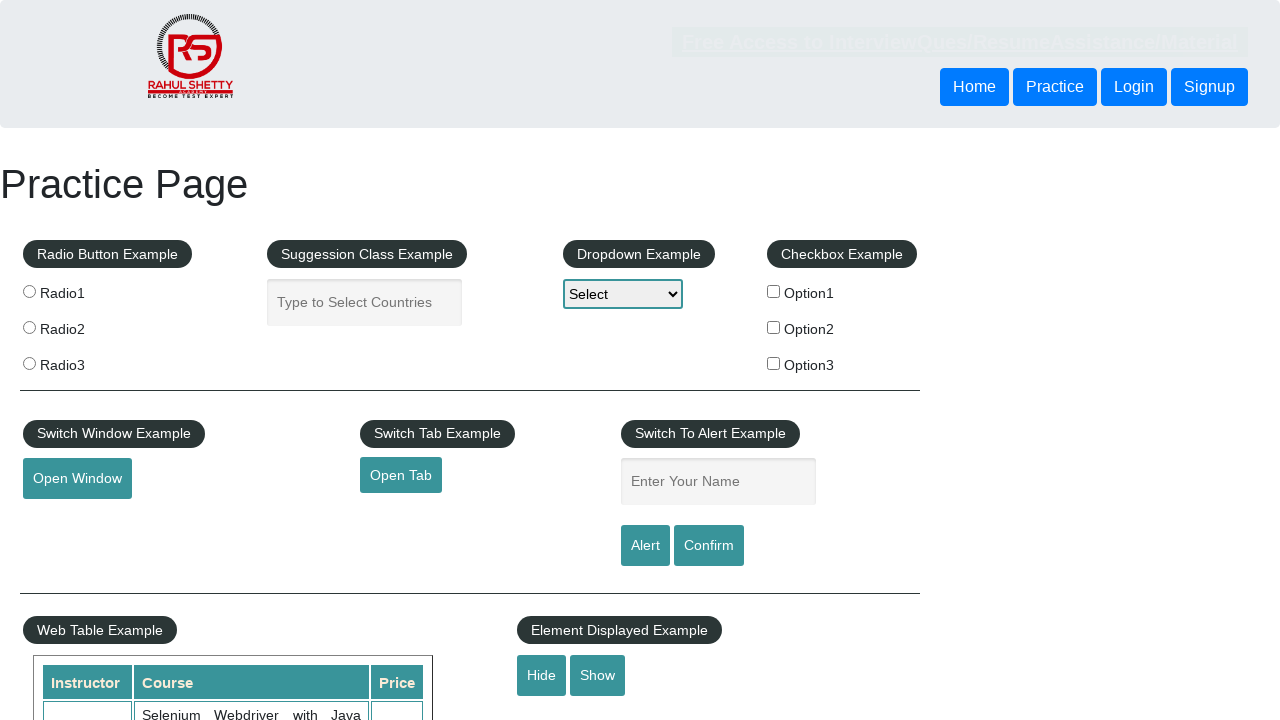

Clicked show button to reveal textbox with entered text at (598, 675) on #show-textbox
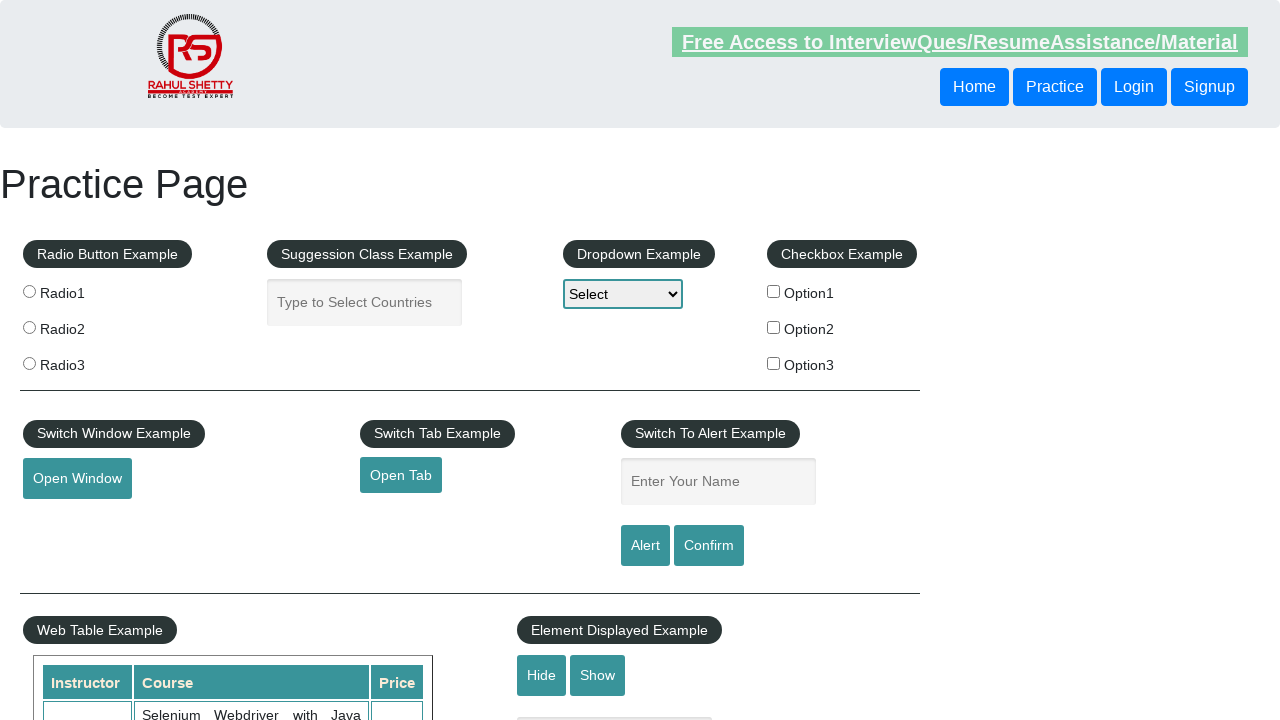

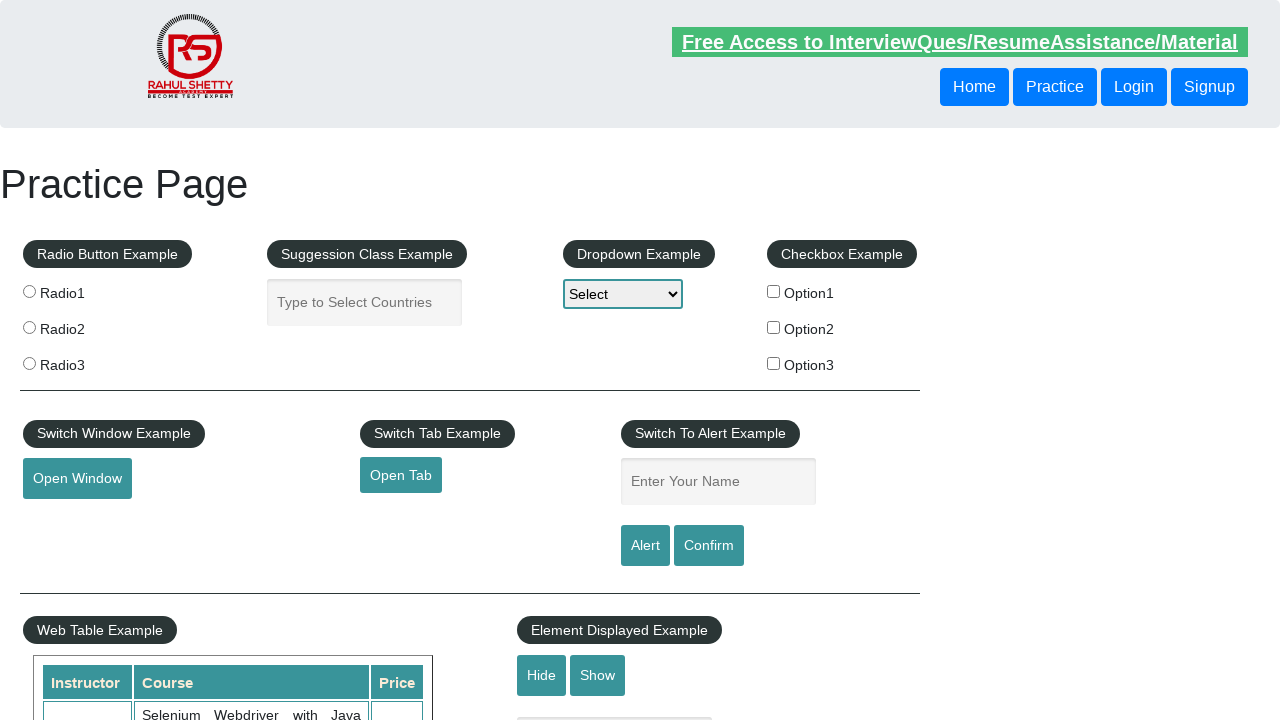